Tests the dynamic controls page by interacting with a text box that can be enabled/disabled via a button, verifying the enable/disable state changes and typing into the enabled text box.

Starting URL: https://the-internet.herokuapp.com/dynamic_controls

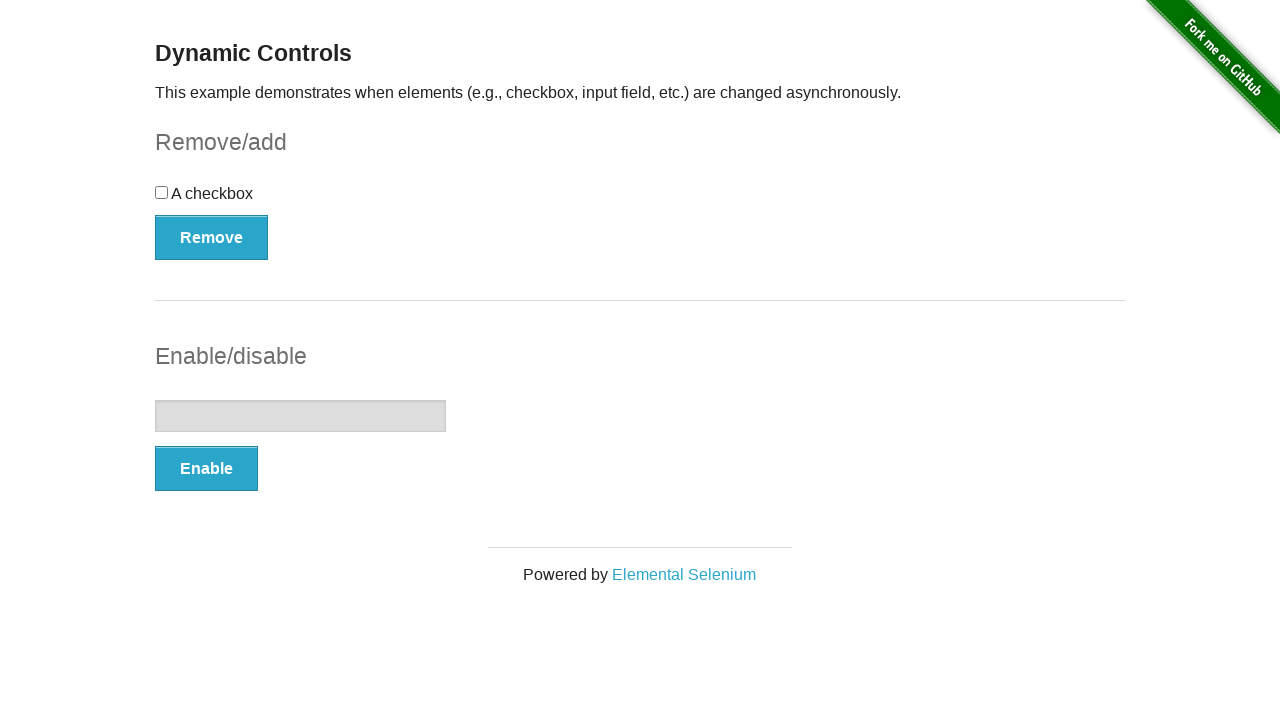

Text box element is visible
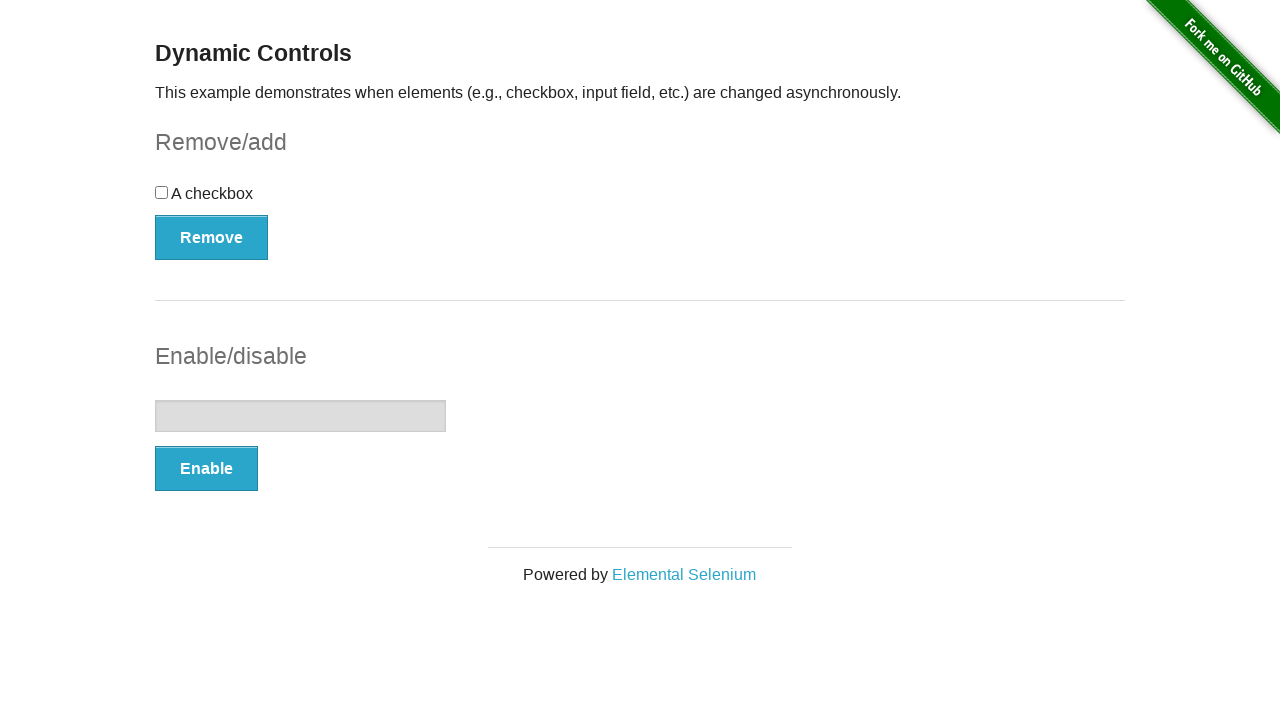

Clicked Enable button to enable the text box at (206, 469) on #input-example button
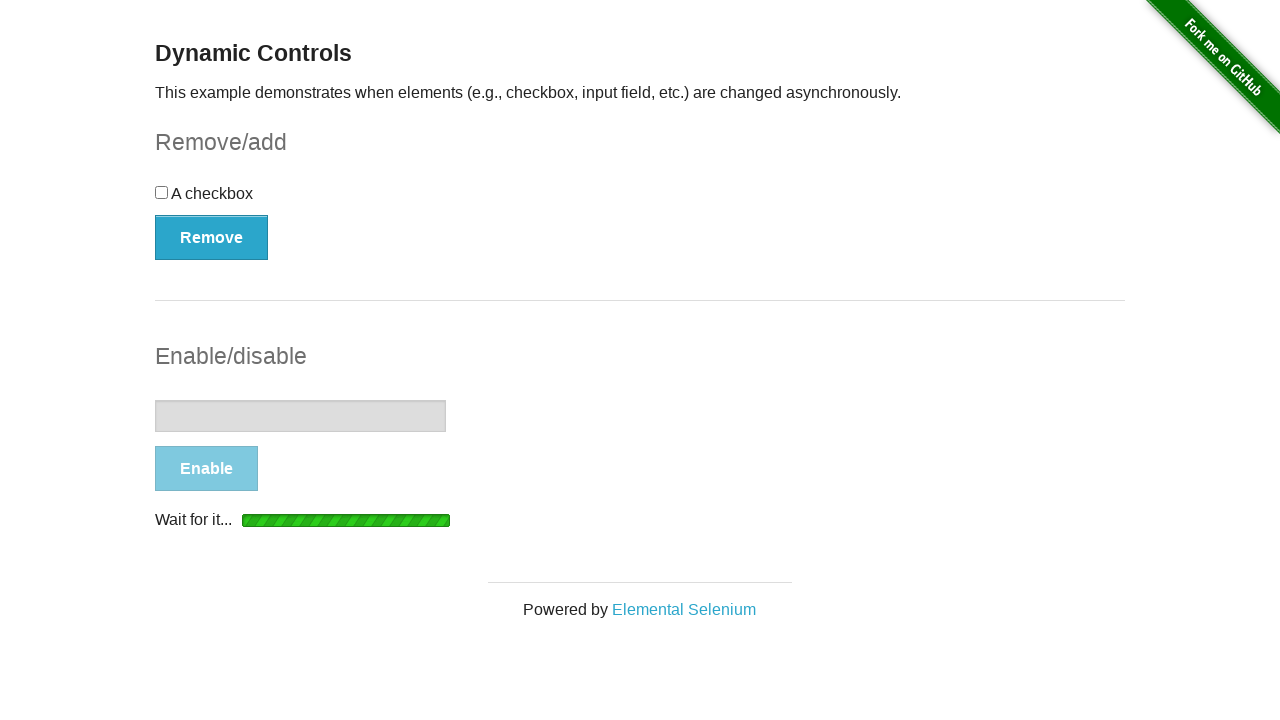

Text box enabled message appeared
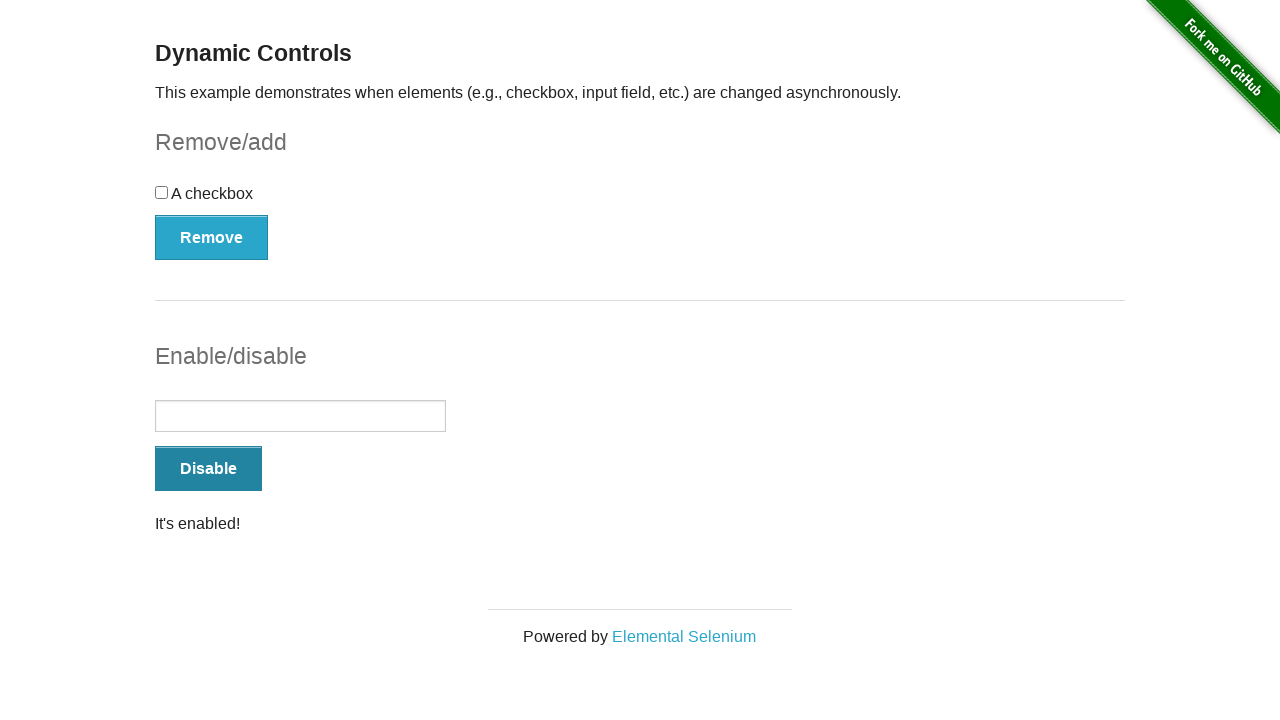

Typed 'Hello' into the enabled text box on #input-example input
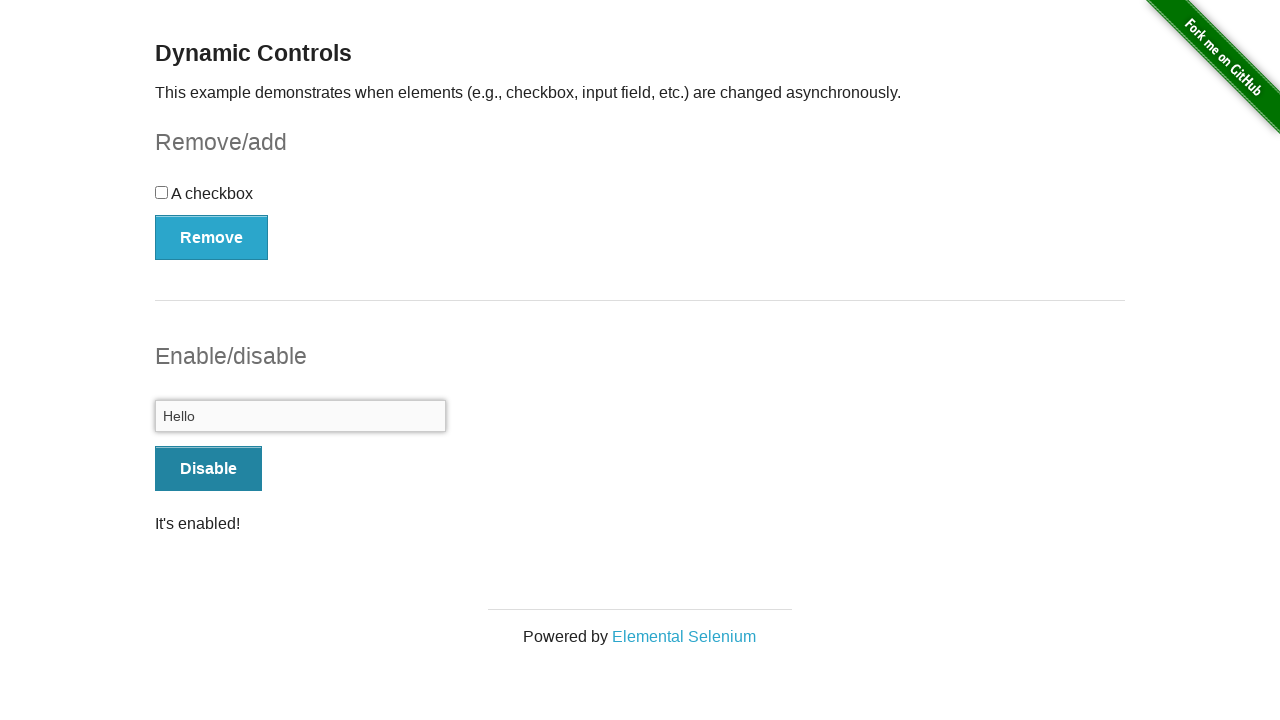

Clicked Disable button to disable the text box at (208, 469) on #input-example button
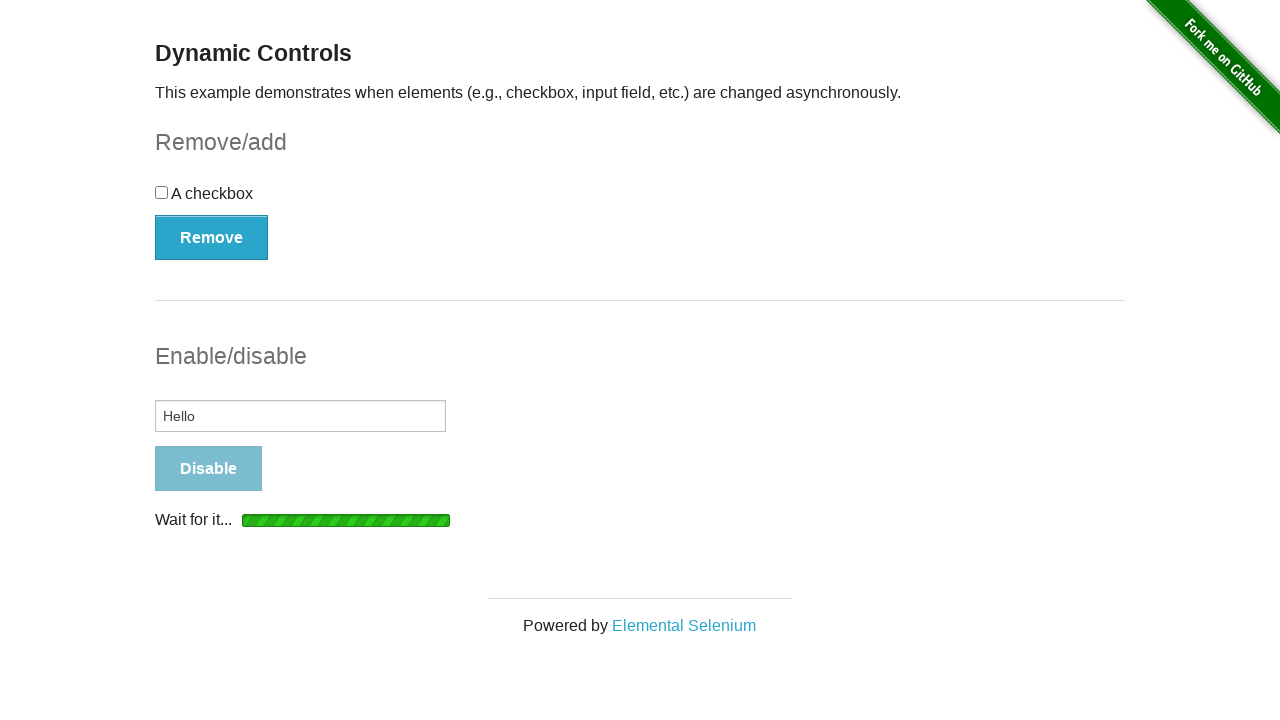

Text box disabled message appeared
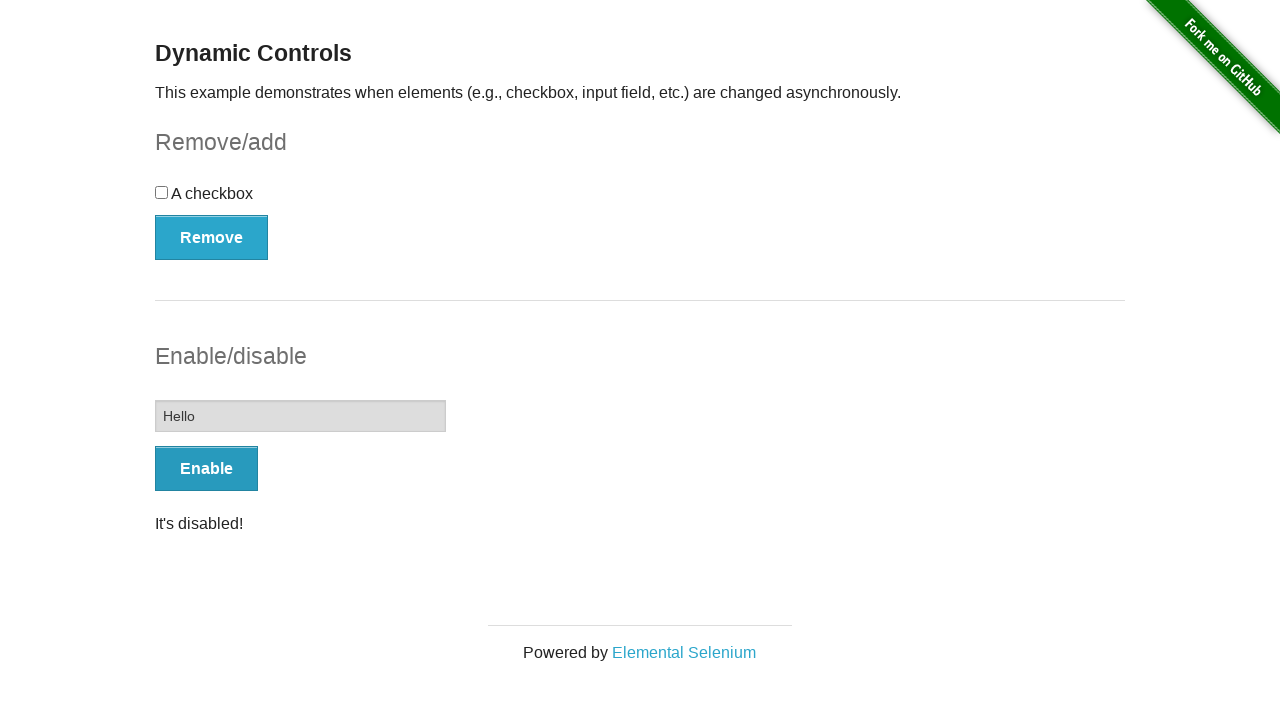

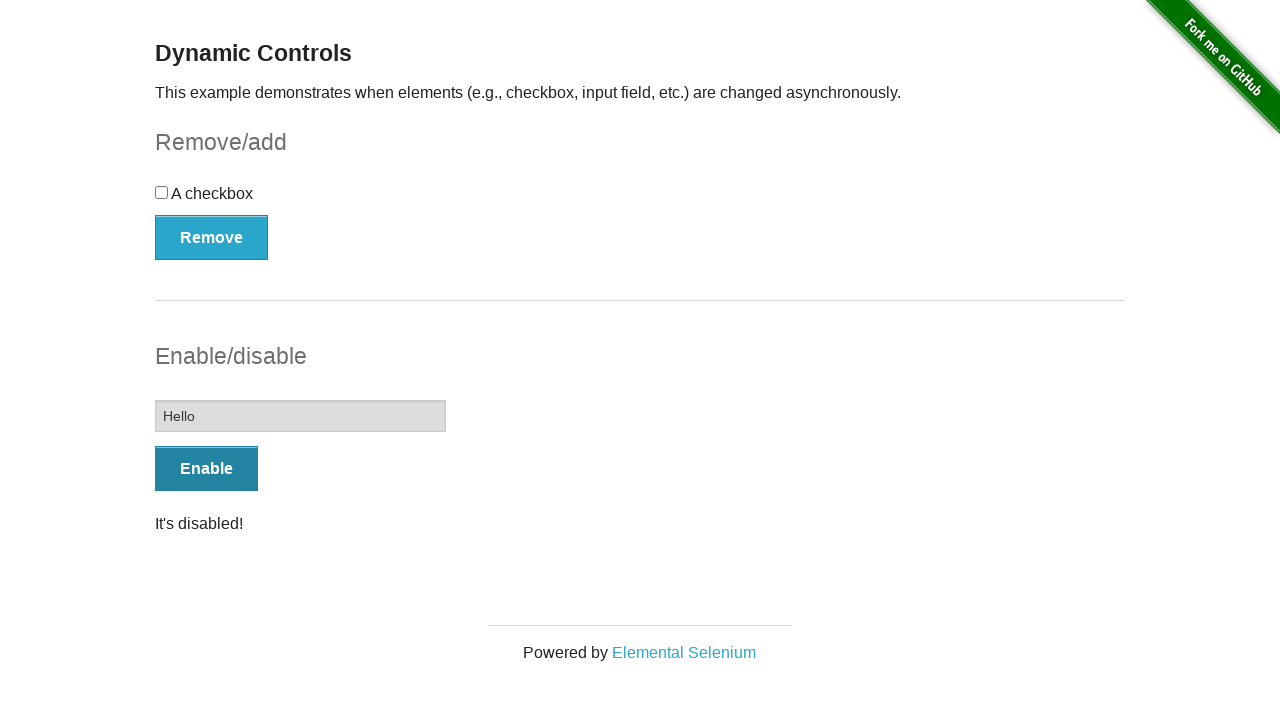